Tests a cascader component by clicking on it and selecting multiple menu items (Test, With, Me) from a multi-level dropdown, then verifies the selected values are displayed correctly.

Starting URL: https://test-with-me-app.vercel.app/learning/web-elements/components/cascader

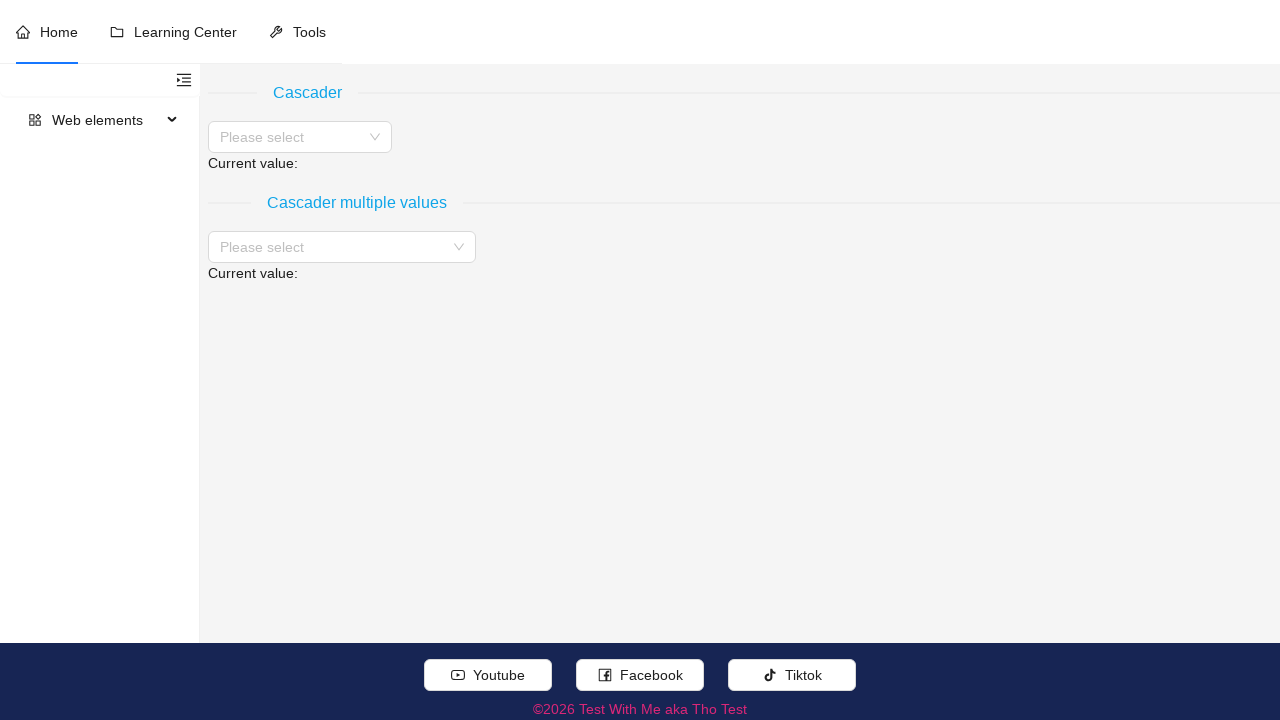

Clicked on cascader input to open dropdown at (294, 137) on //div[normalize-space(.//text())='Cascader']//following::input[contains(concat('
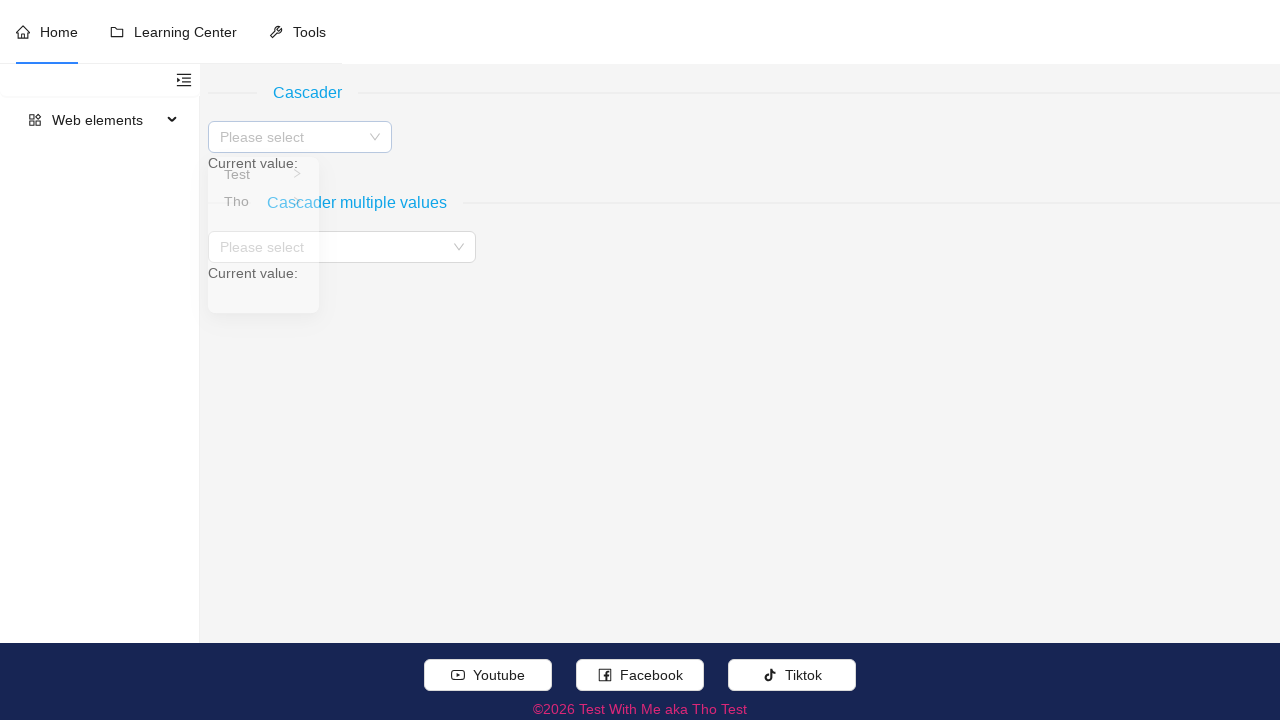

Selected cascader menu item 'Test' at (264, 177) on (//li[@role='menuitemcheckbox' and .//text()[normalize-space()='Test']])[last()]
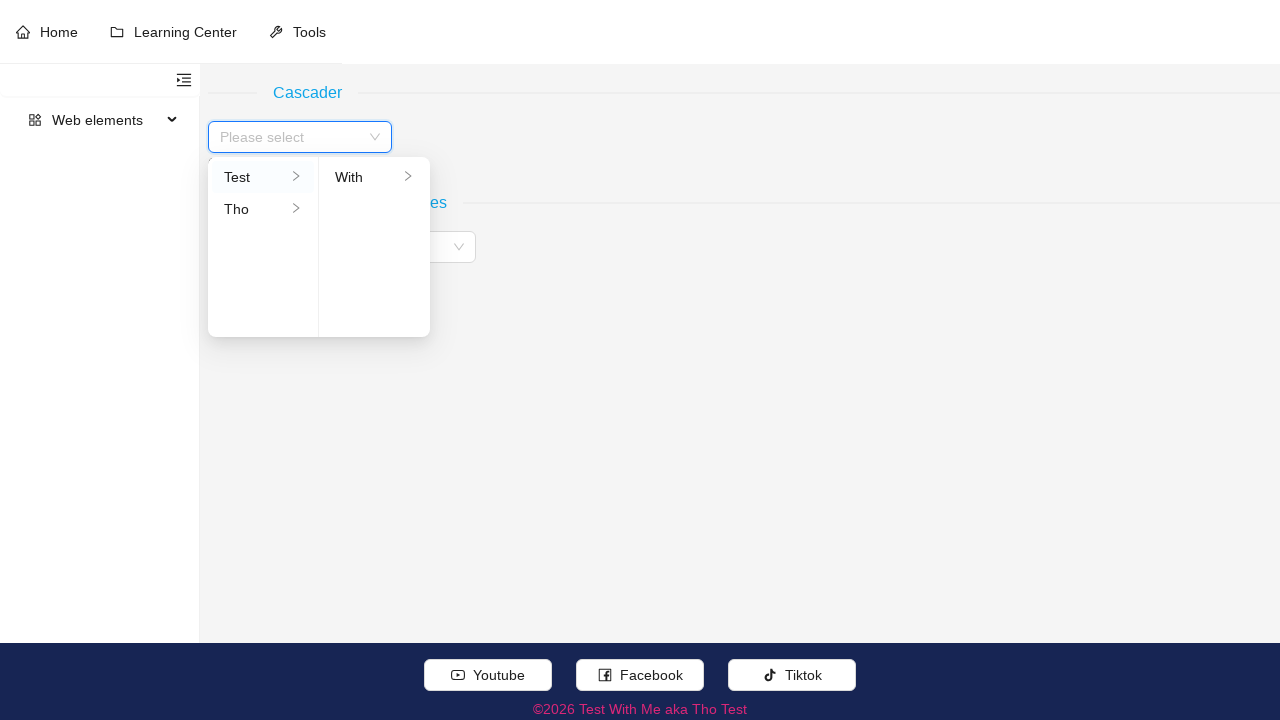

Selected cascader menu item 'With' at (374, 177) on (//li[@role='menuitemcheckbox' and .//text()[normalize-space()='With']])[last()]
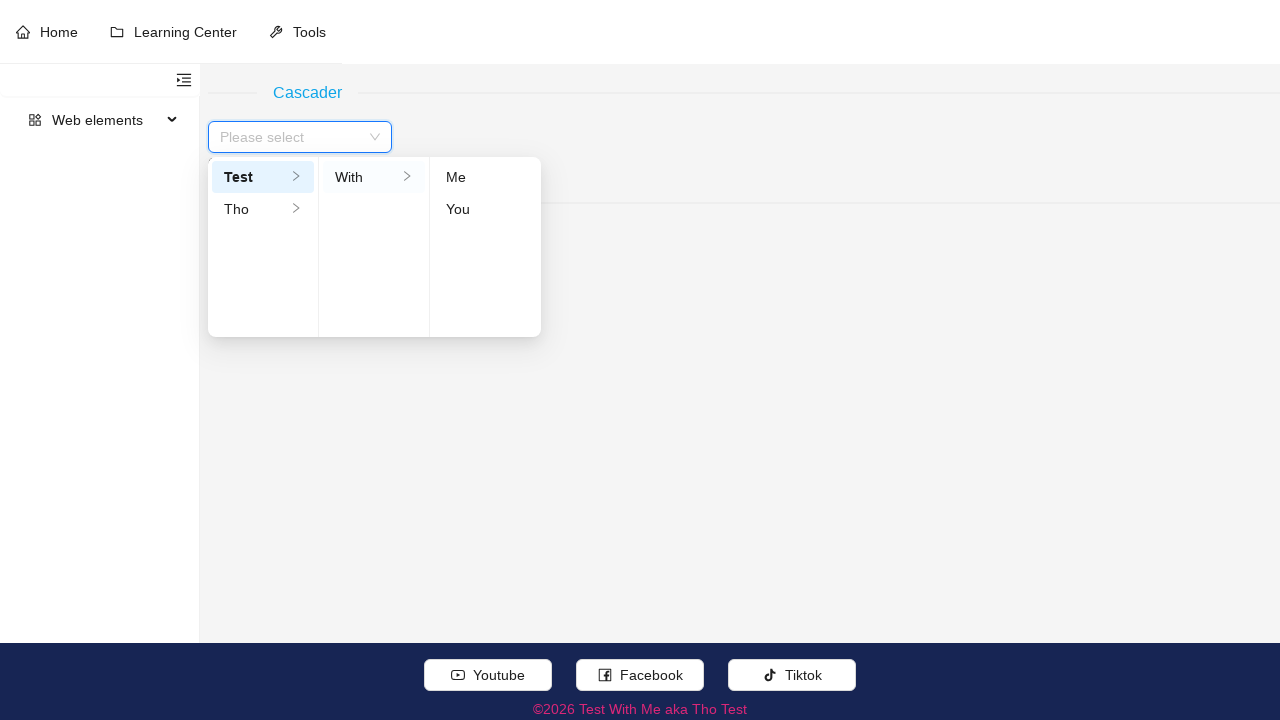

Selected cascader menu item 'Me' at (486, 177) on (//li[@role='menuitemcheckbox' and .//text()[normalize-space()='Me']])[last()]
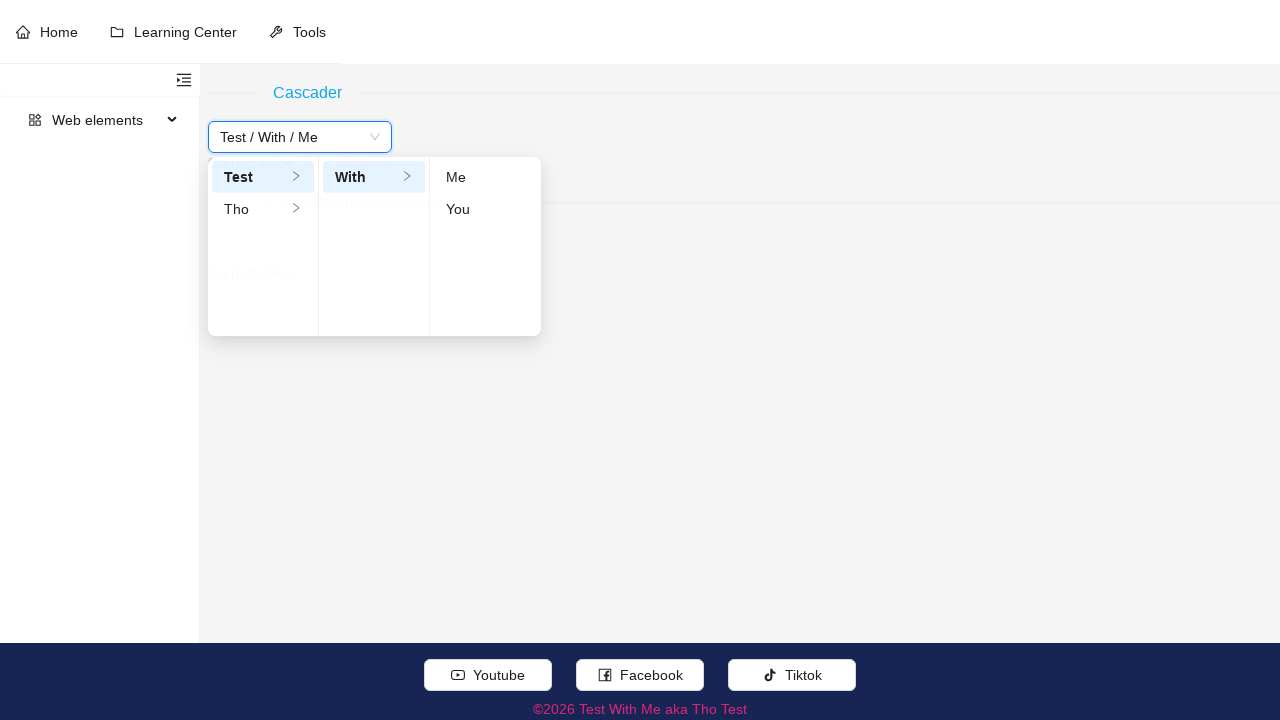

Verified cascader displays selected values: 'Test, With, Me'
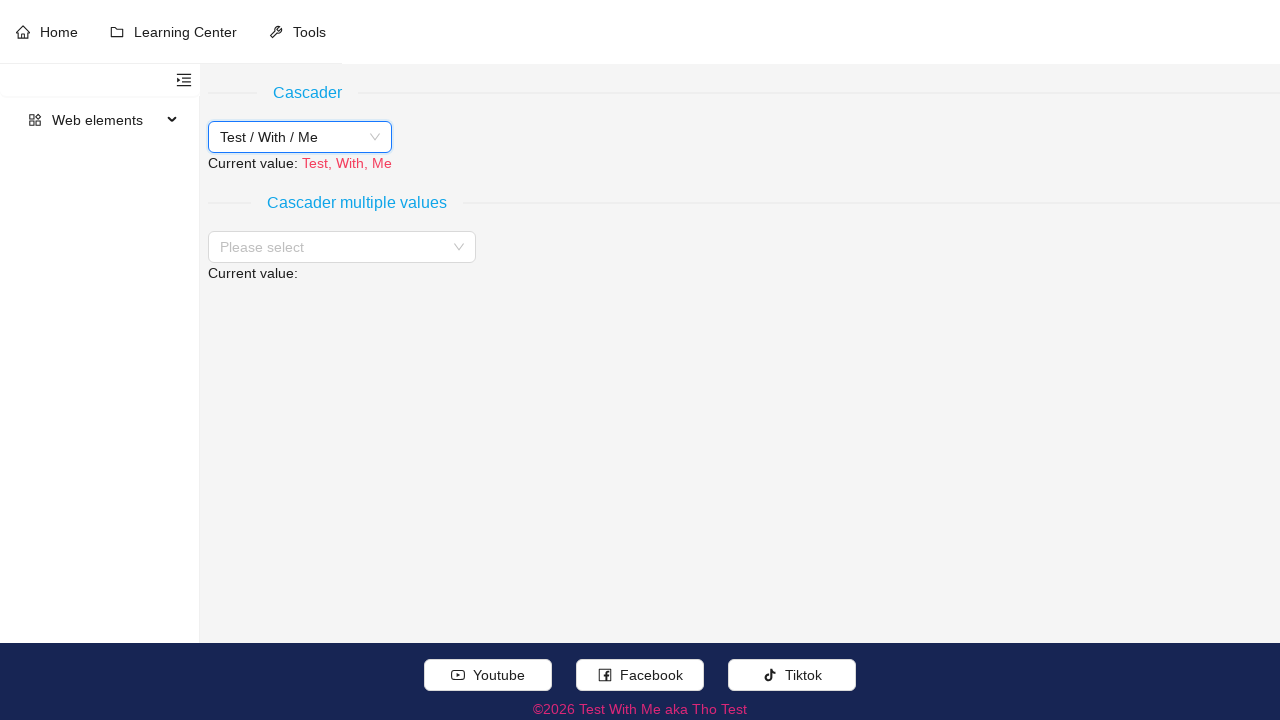

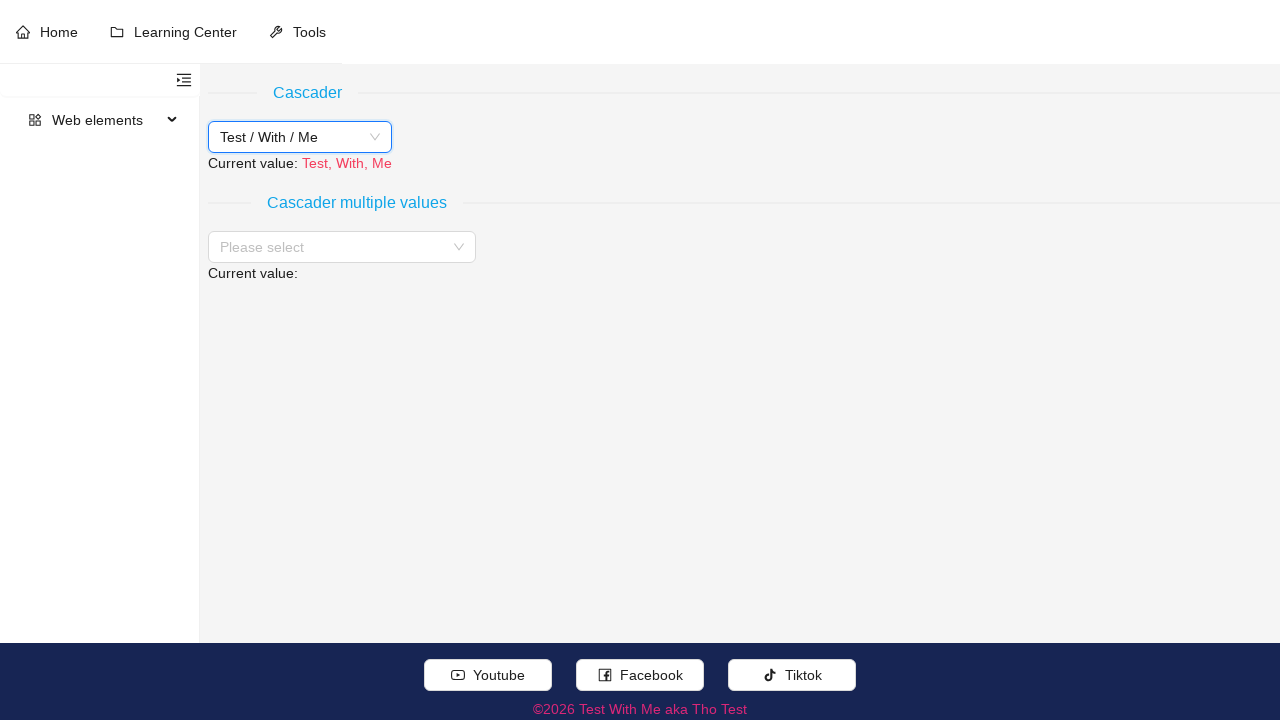